Navigates to Semantic UI dropdown examples page and interacts with a dropdown element to retrieve its options

Starting URL: https://semantic-ui.com/modules/dropdown.html

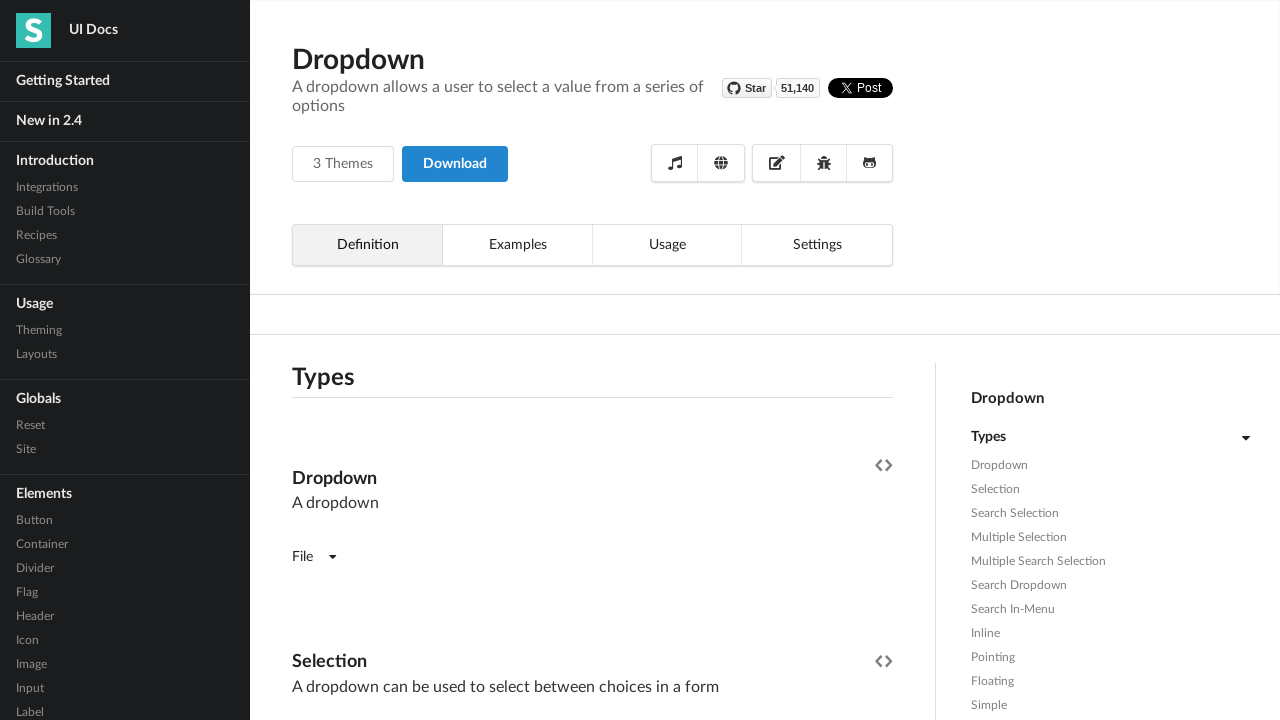

Waited for dropdown element to be present
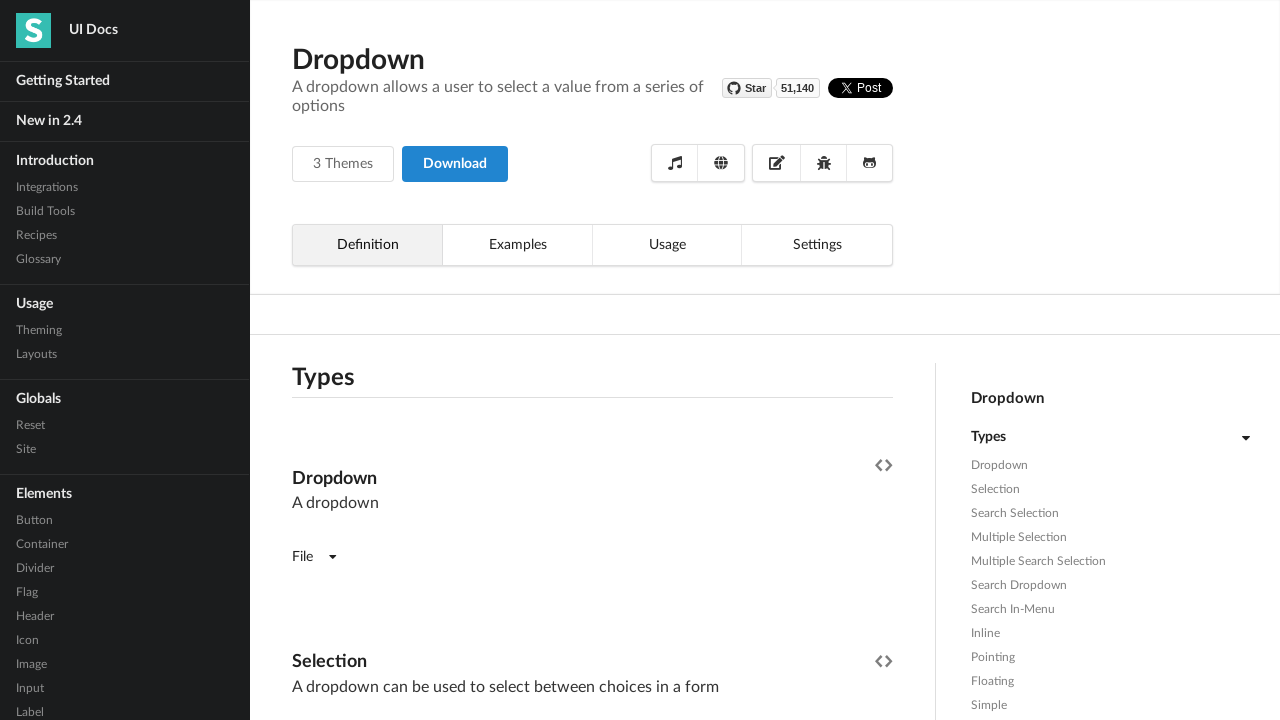

Clicked on the dropdown to open it at (592, 361) on .ui.fluid.selection.dropdown
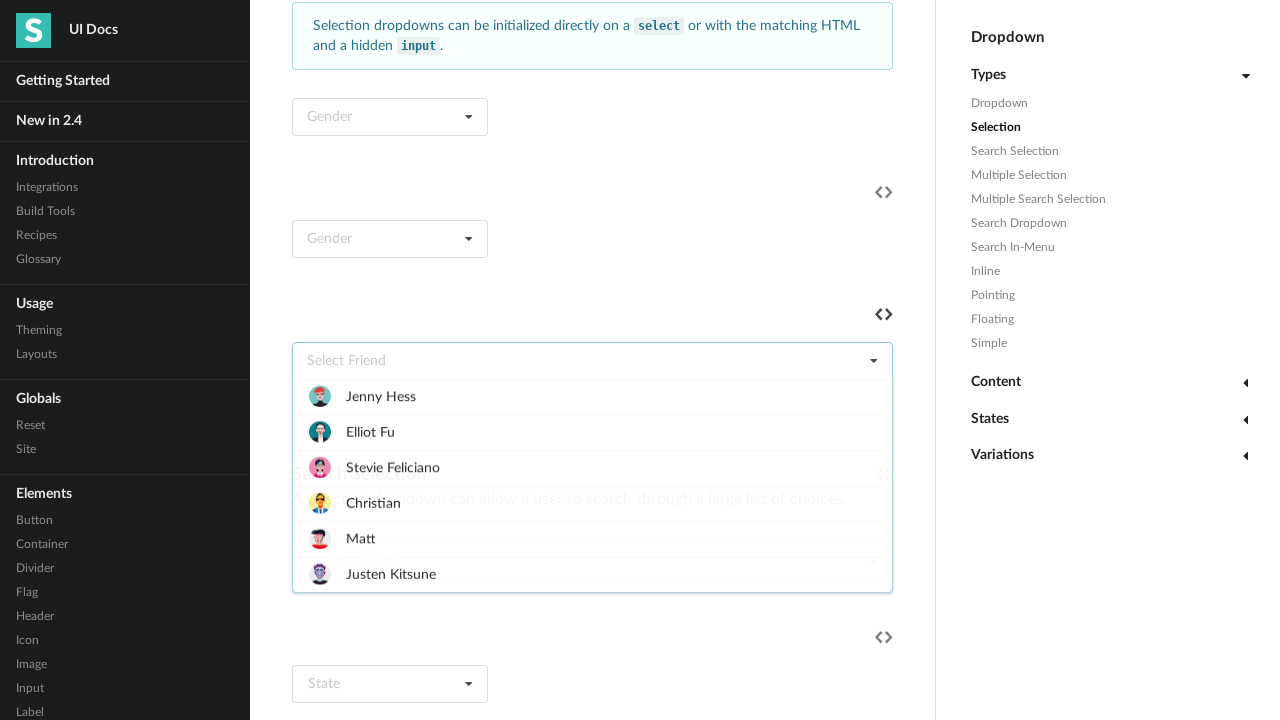

Waited for dropdown options to become visible
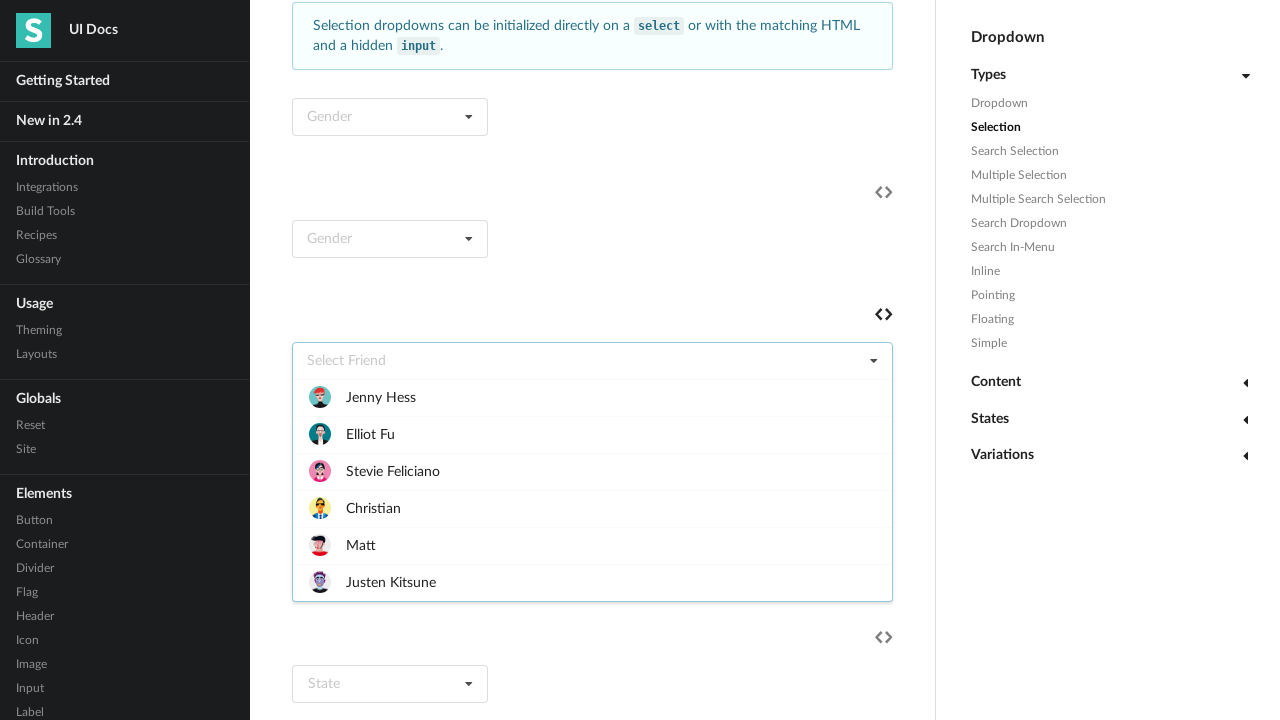

Retrieved all dropdown options
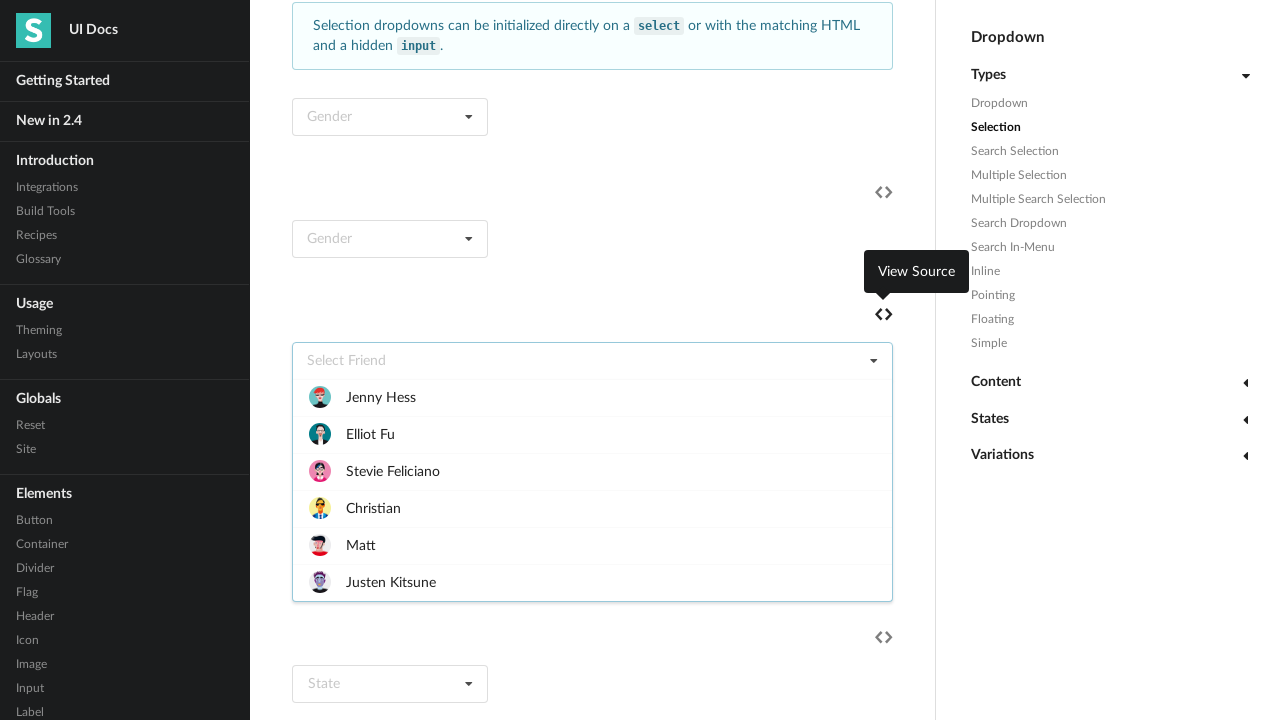

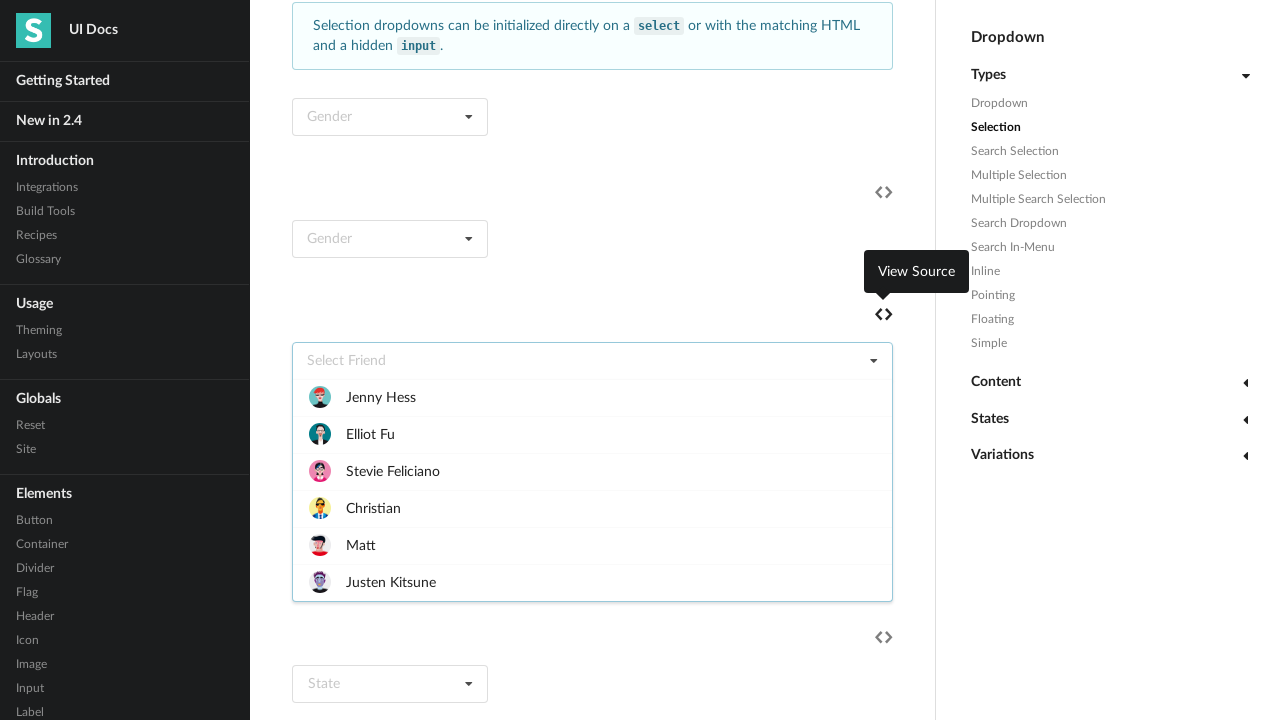